Tests that the 'Active' filter shows only active (uncompleted) tasks by adding 3 tasks, completing one, and filtering

Starting URL: https://todomvc.com/examples/typescript-react/#/

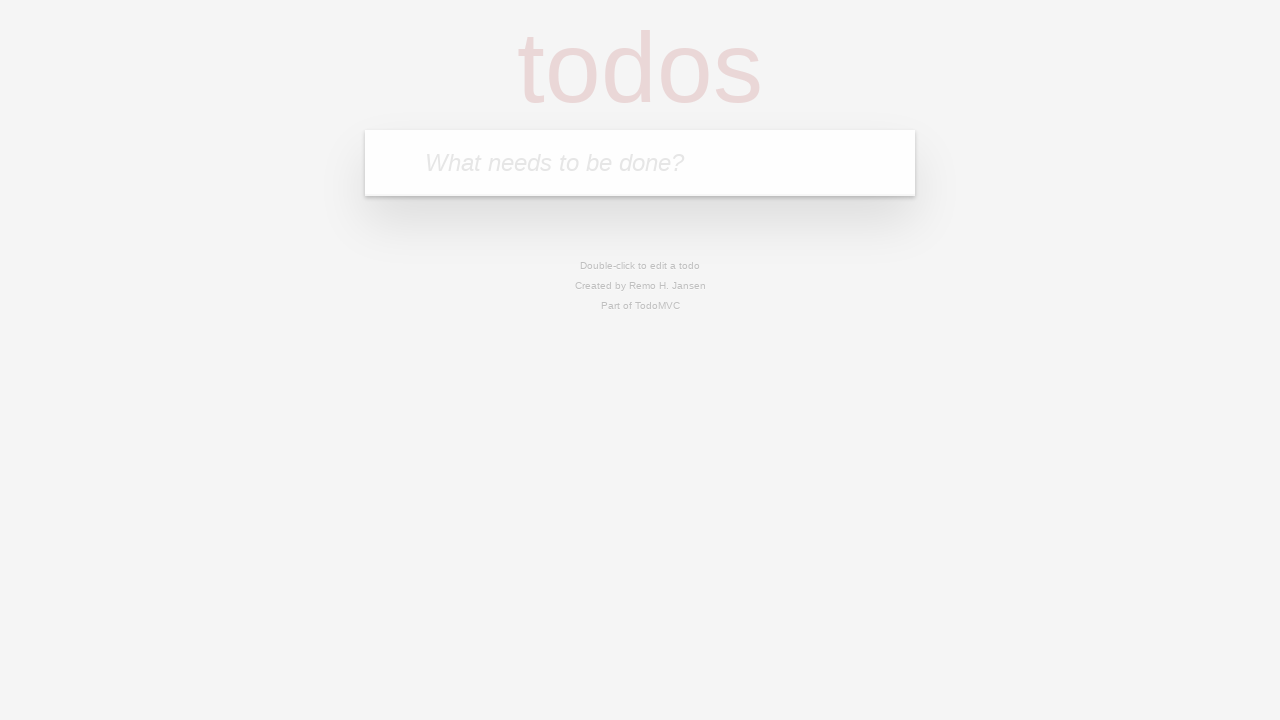

Filled task input with 'Task 1' on input[placeholder='What needs to be done?']
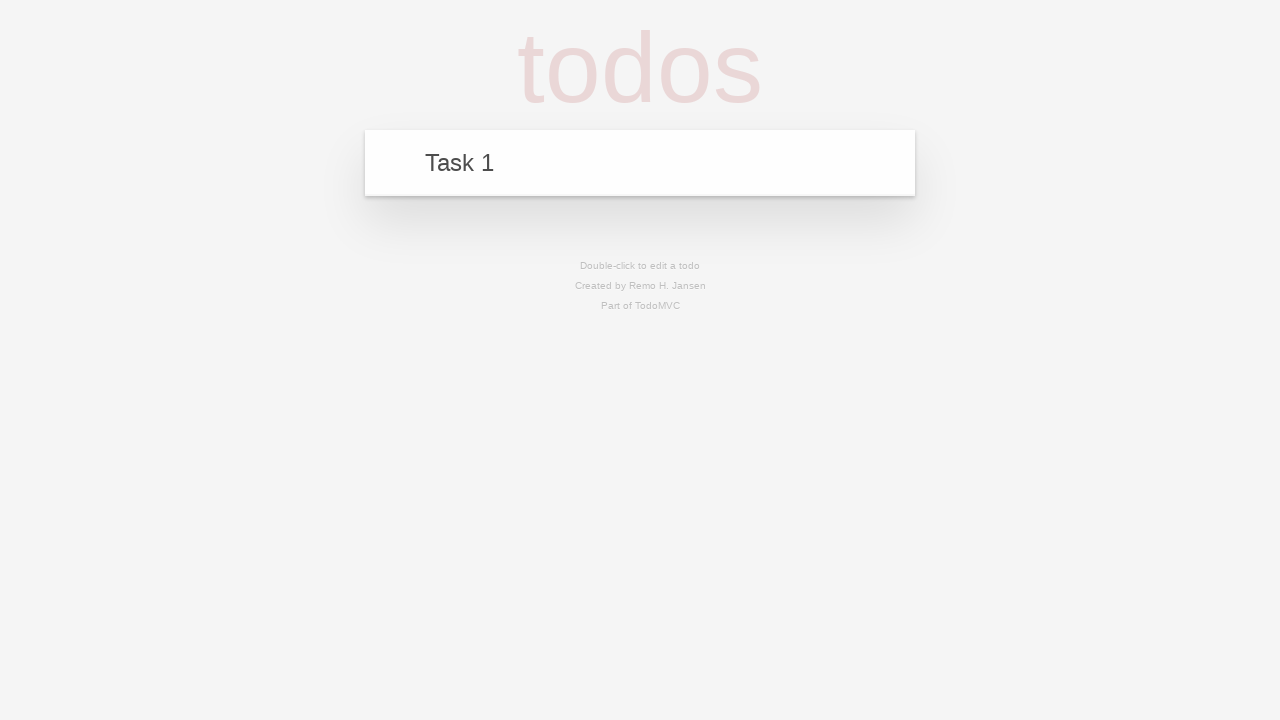

Pressed Enter to add Task 1 on input[placeholder='What needs to be done?']
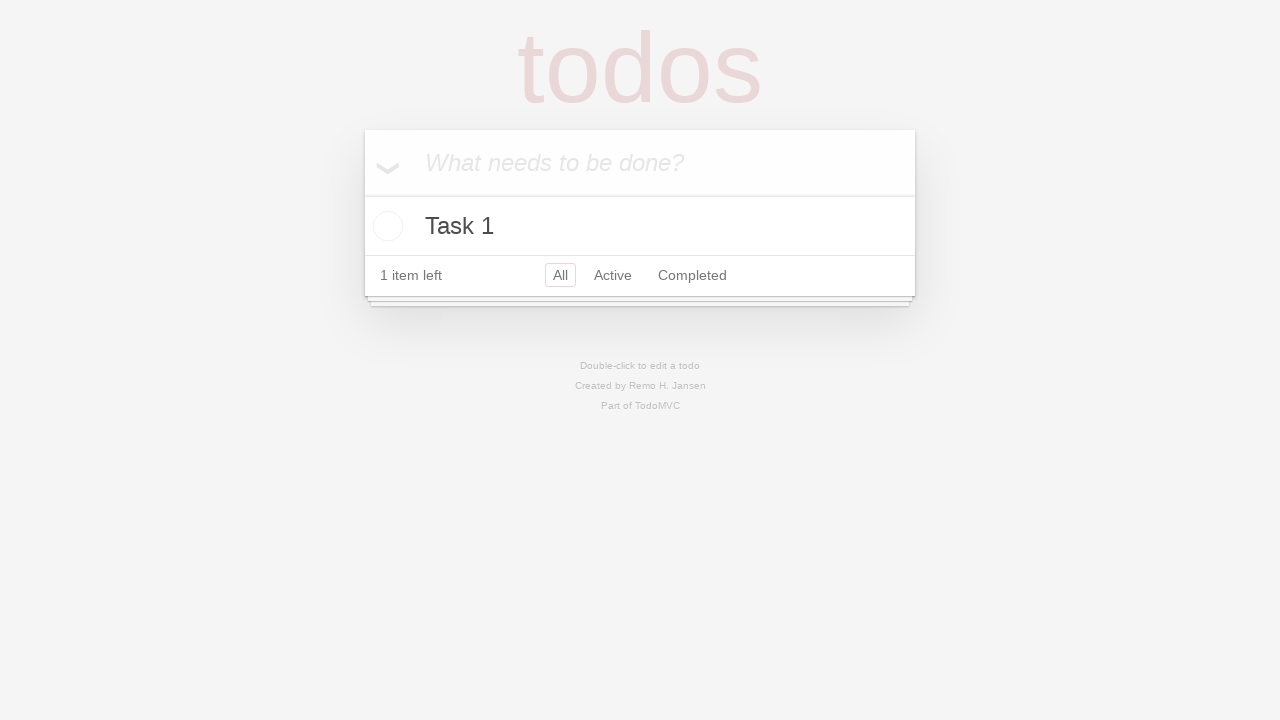

Filled task input with 'Task 2' on input[placeholder='What needs to be done?']
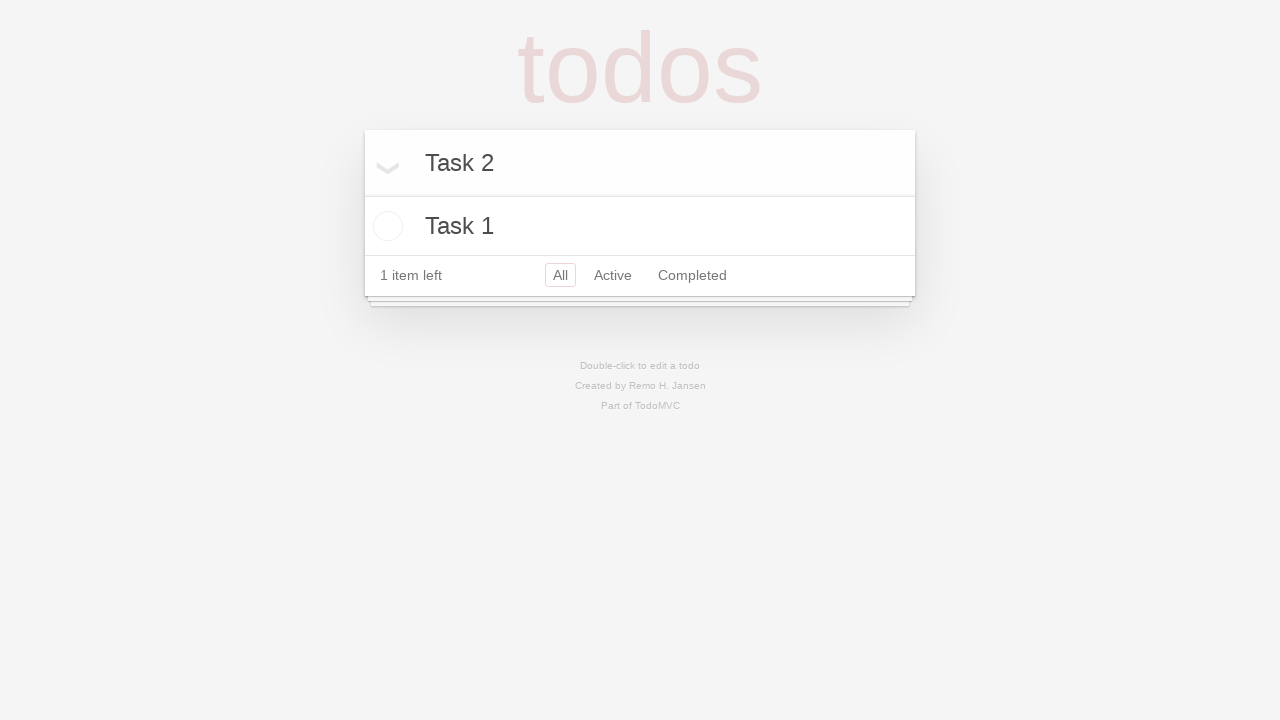

Pressed Enter to add Task 2 on input[placeholder='What needs to be done?']
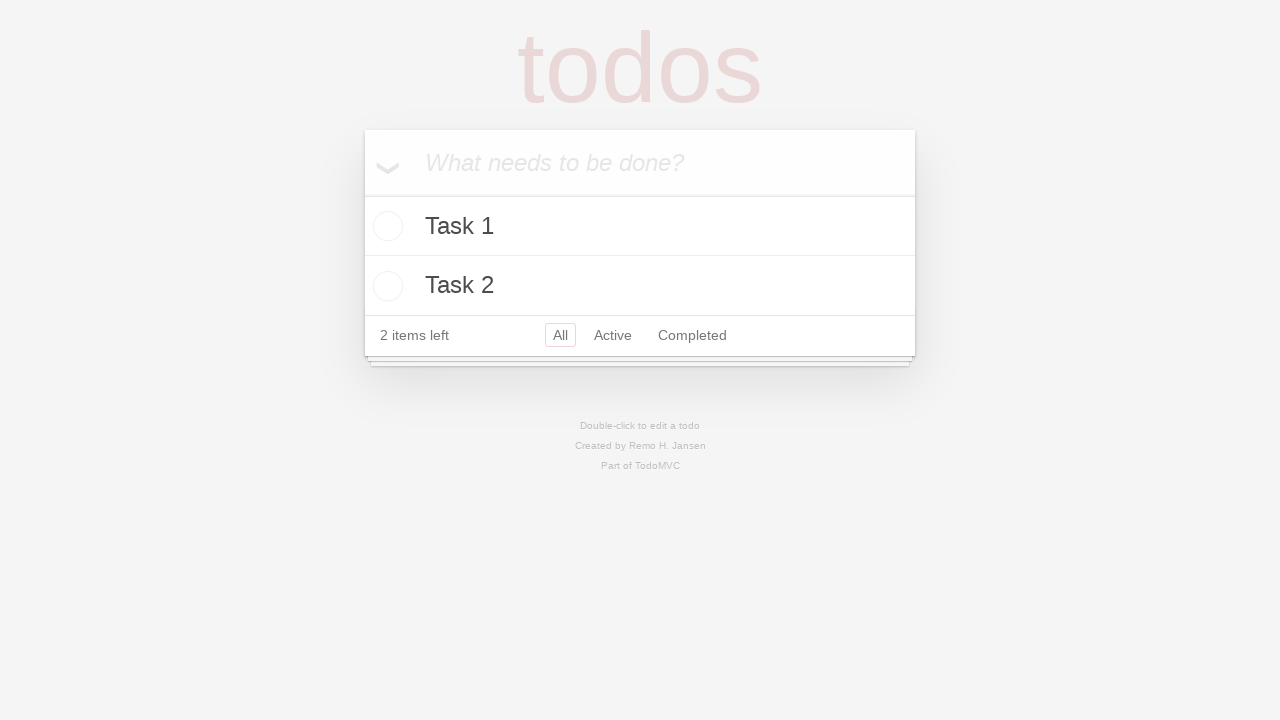

Filled task input with 'Task 3' on input[placeholder='What needs to be done?']
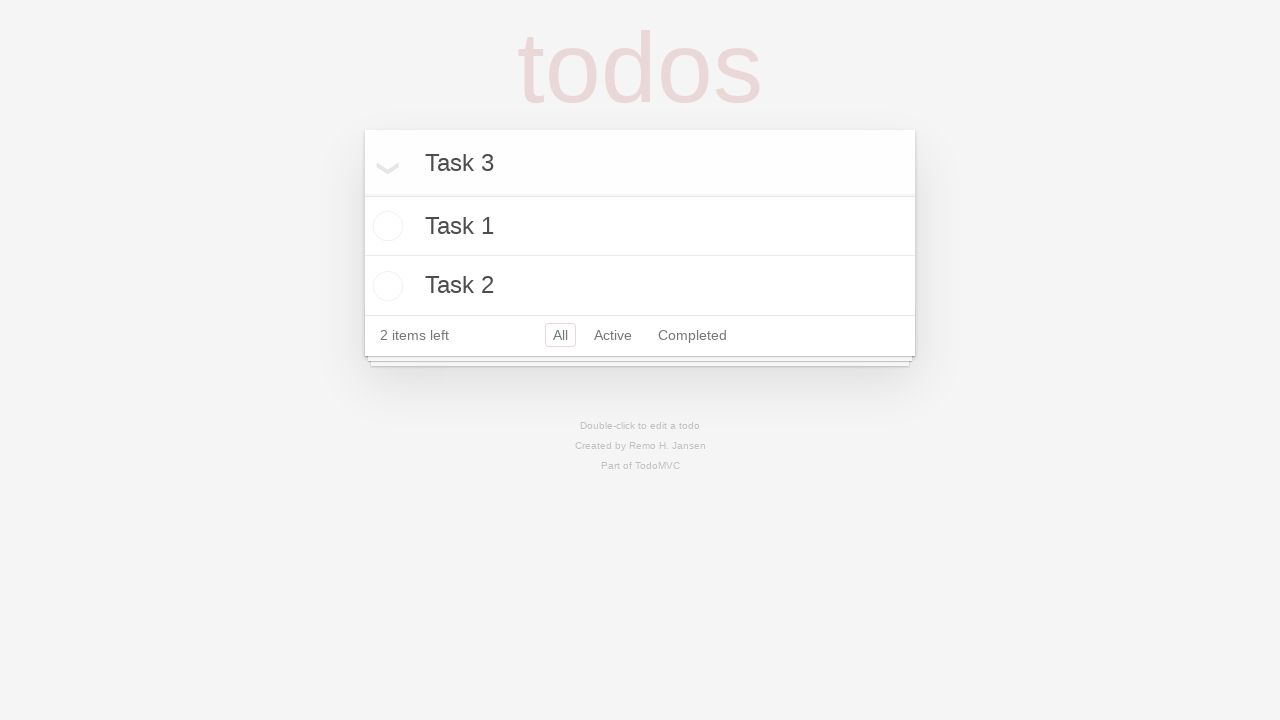

Pressed Enter to add Task 3 on input[placeholder='What needs to be done?']
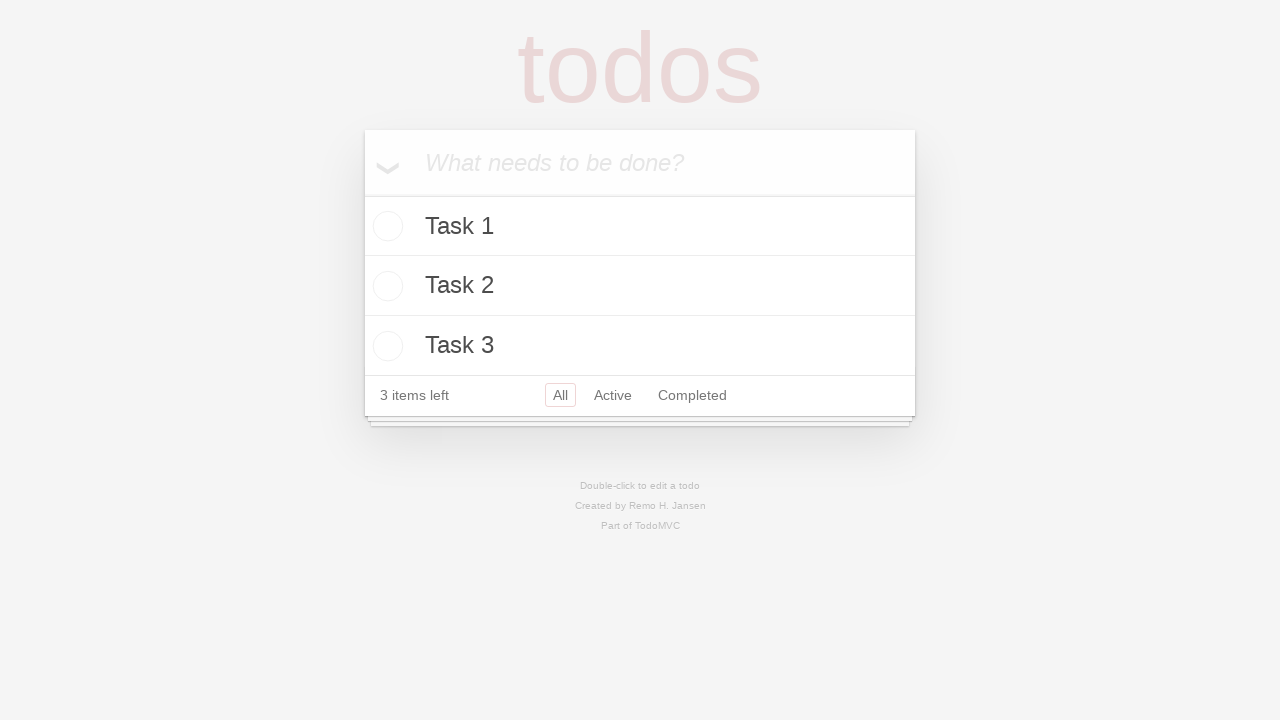

Clicked checkbox to mark Task 1 as completed at (385, 226) on .toggle >> nth=0
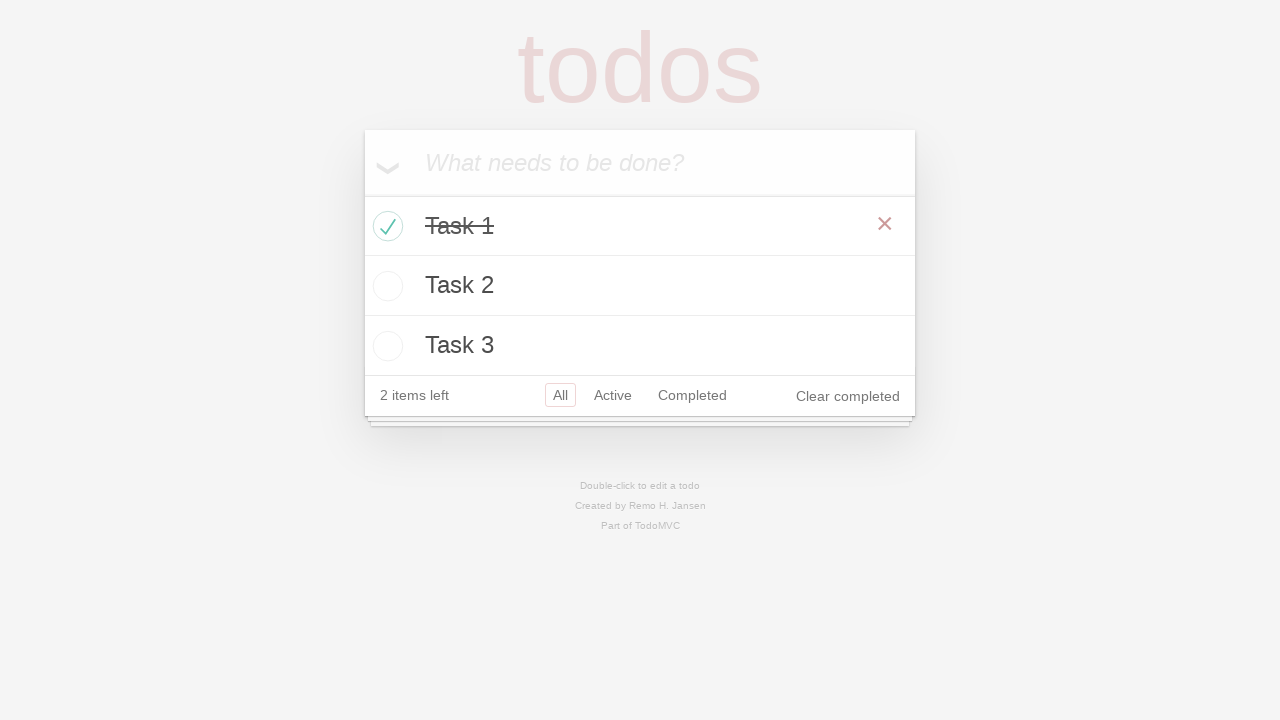

Clicked 'Active' filter at (613, 395) on a:has-text('Active')
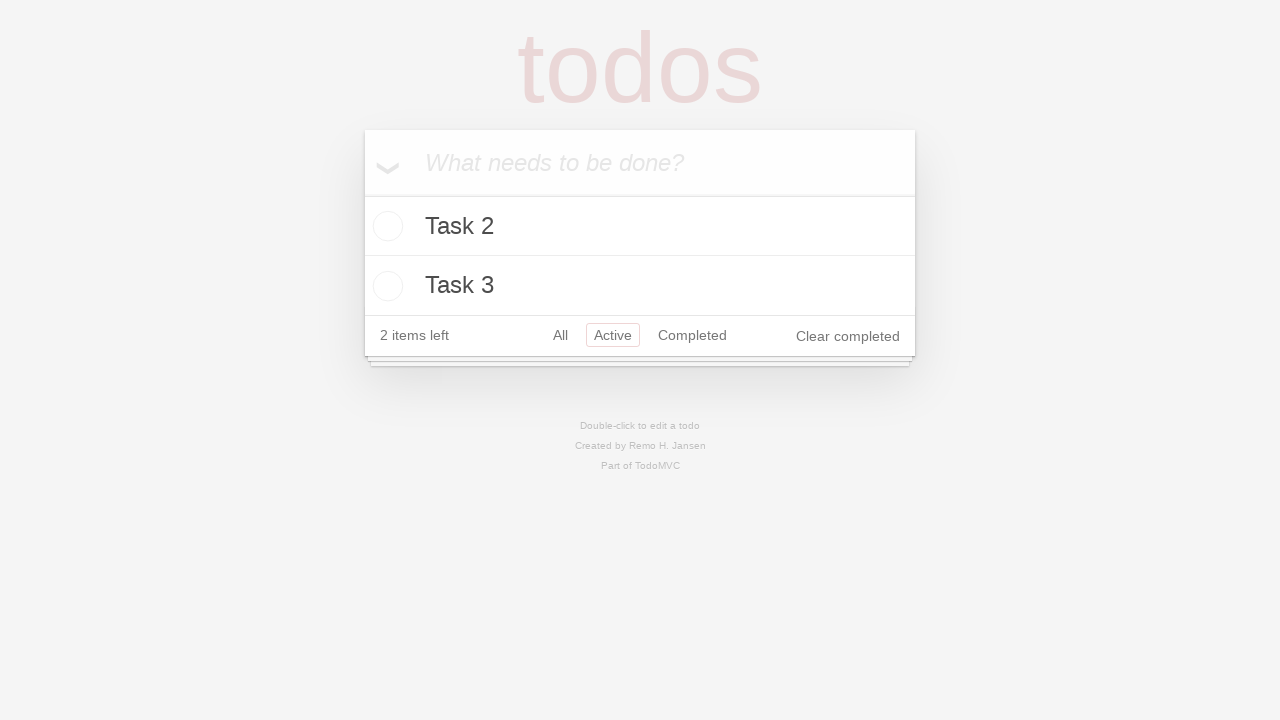

Verified that only active (uncompleted) tasks are visible
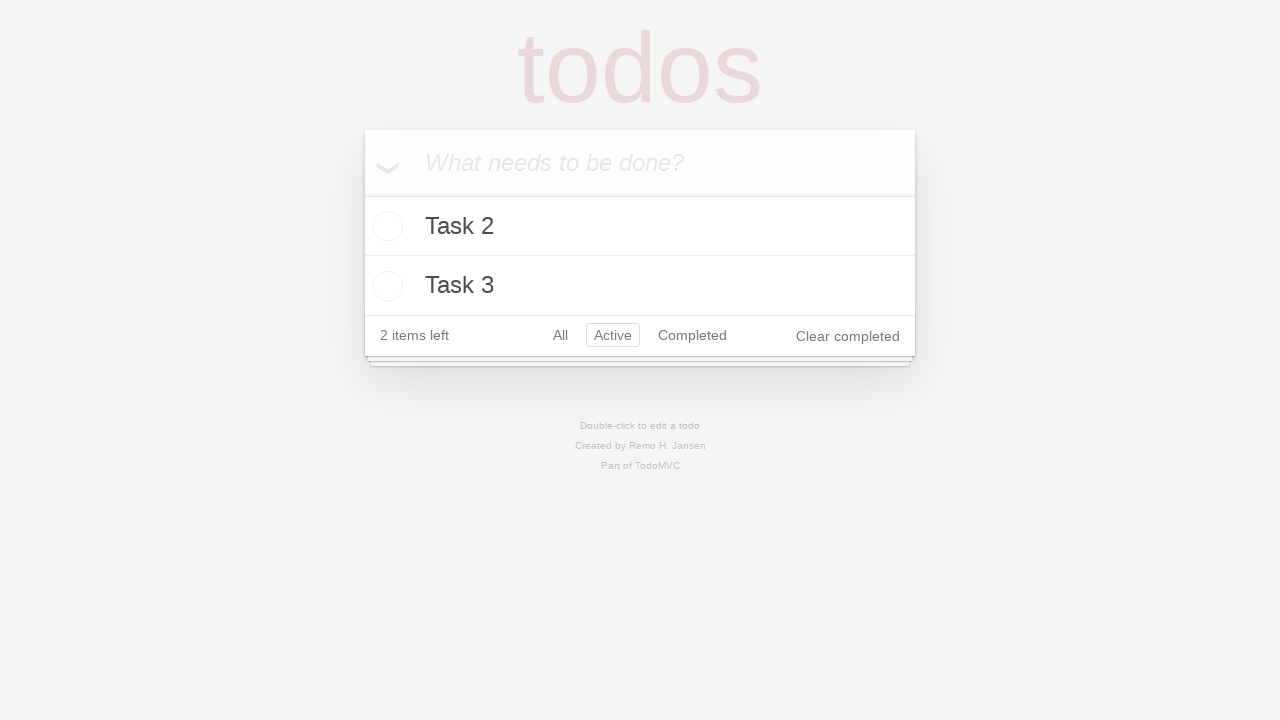

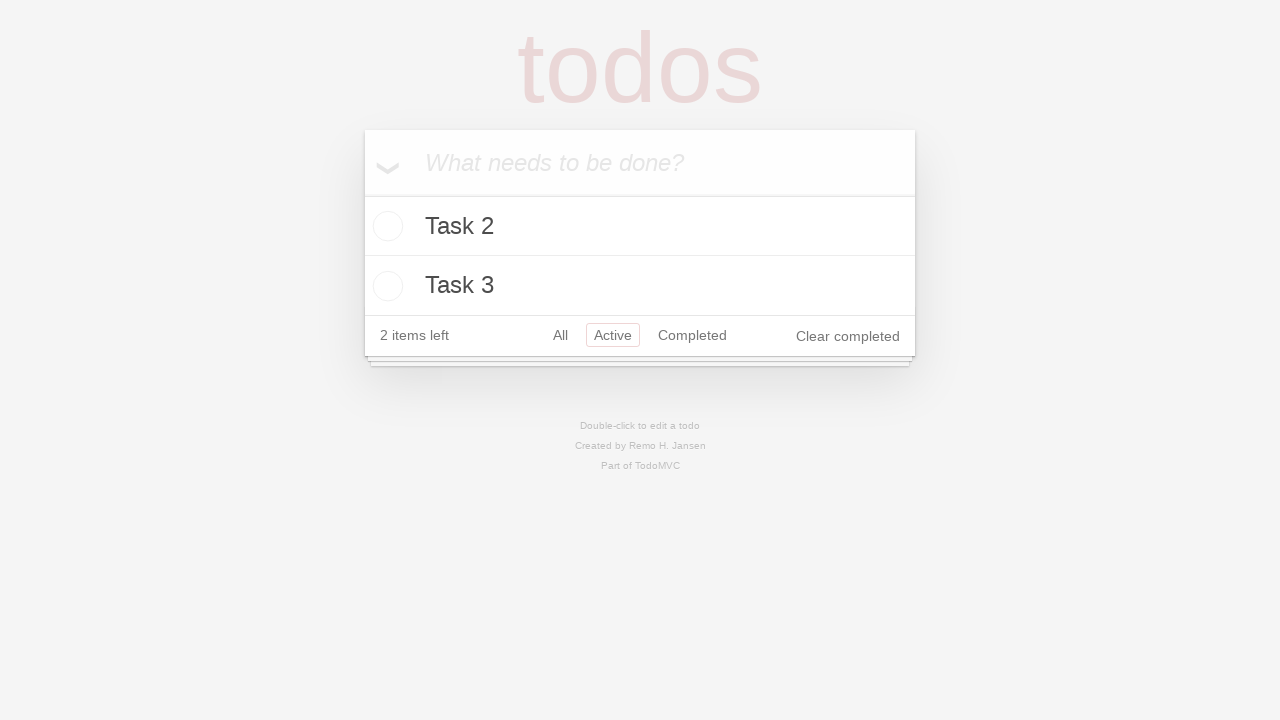